Fills out a minimal practice form with only required fields (name, gender, phone, birth date) and verifies the submitted data.

Starting URL: https://demoqa.com/automation-practice-form

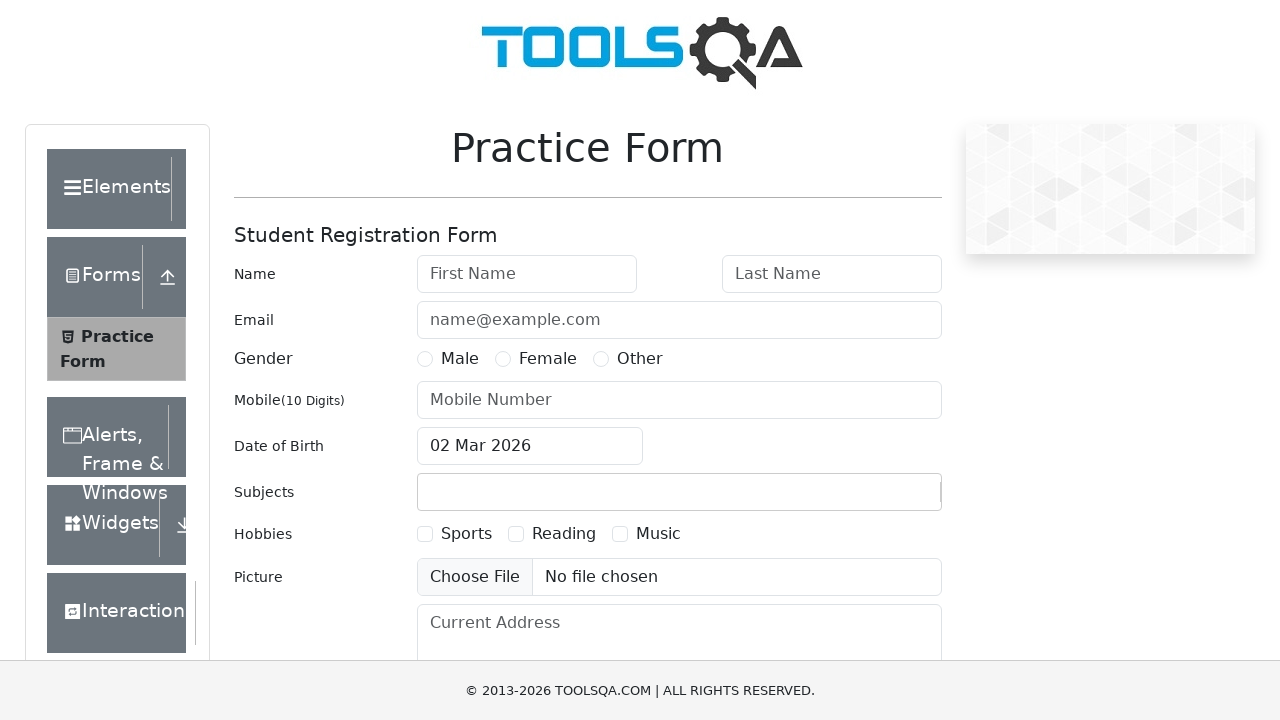

Filled first name field with 'Alex' on #firstName
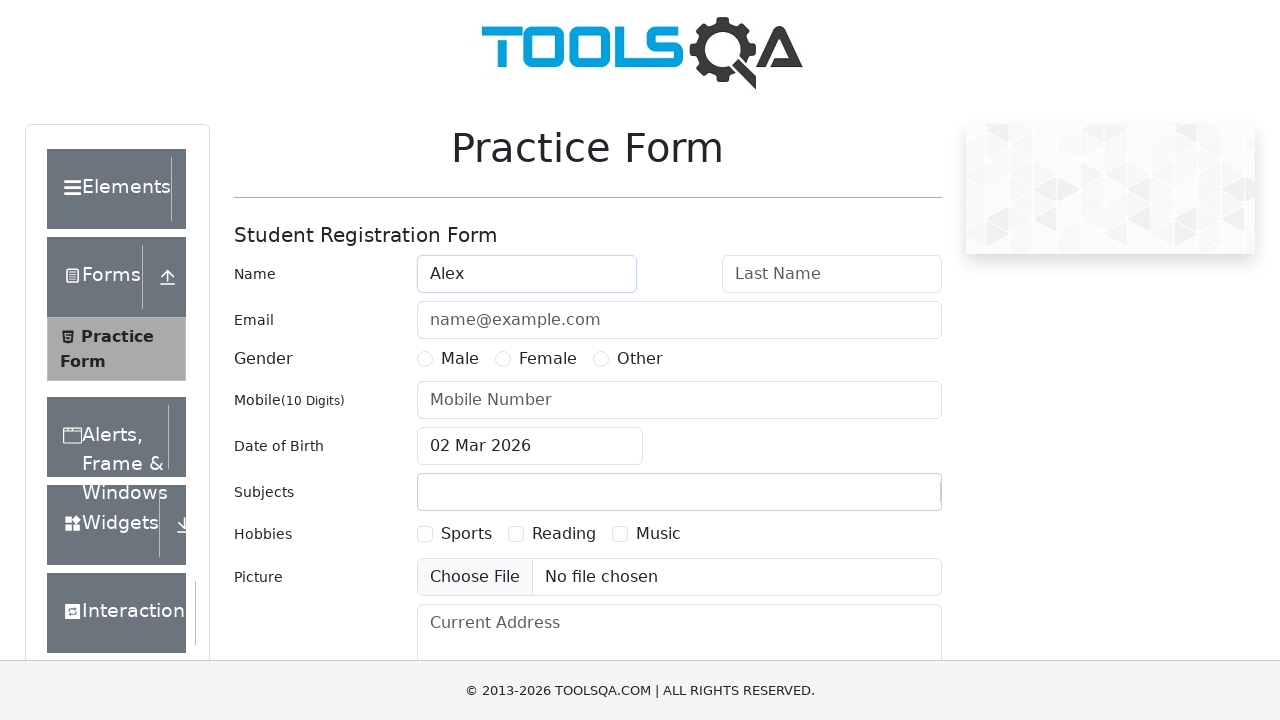

Filled last name field with 'Nyashin' on #lastName
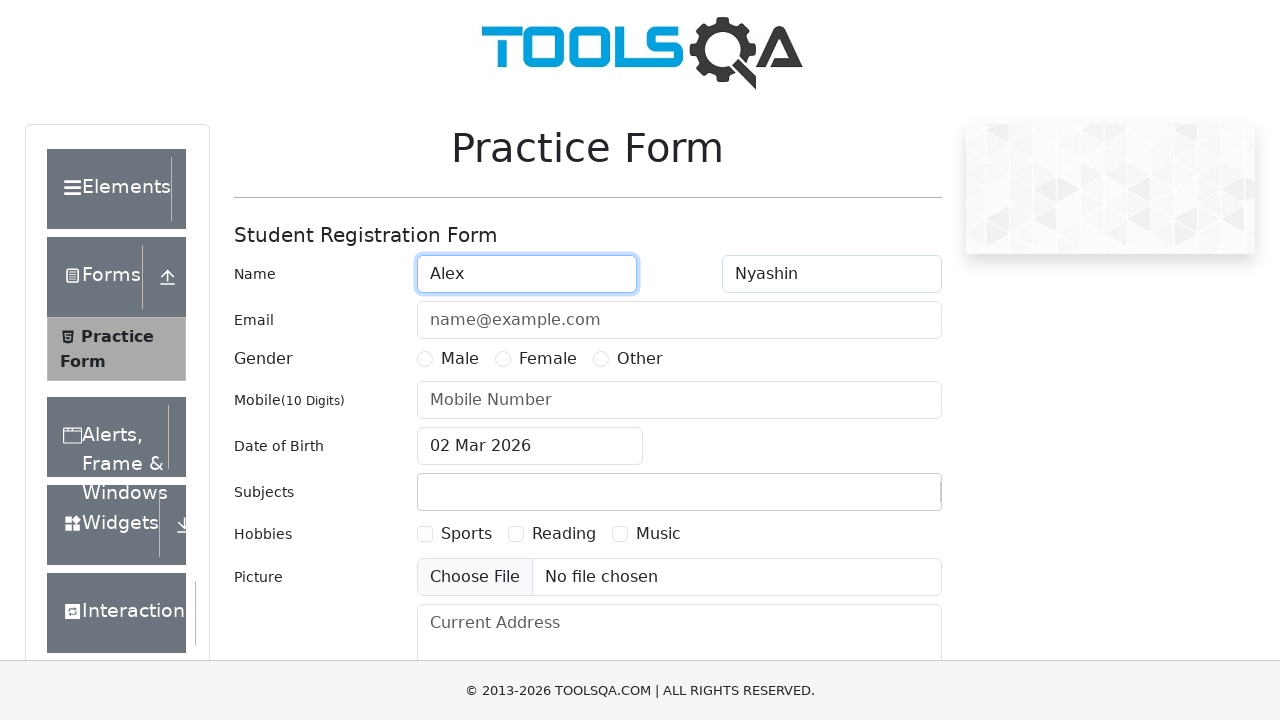

Selected Male gender option at (460, 359) on label[for='gender-radio-1']
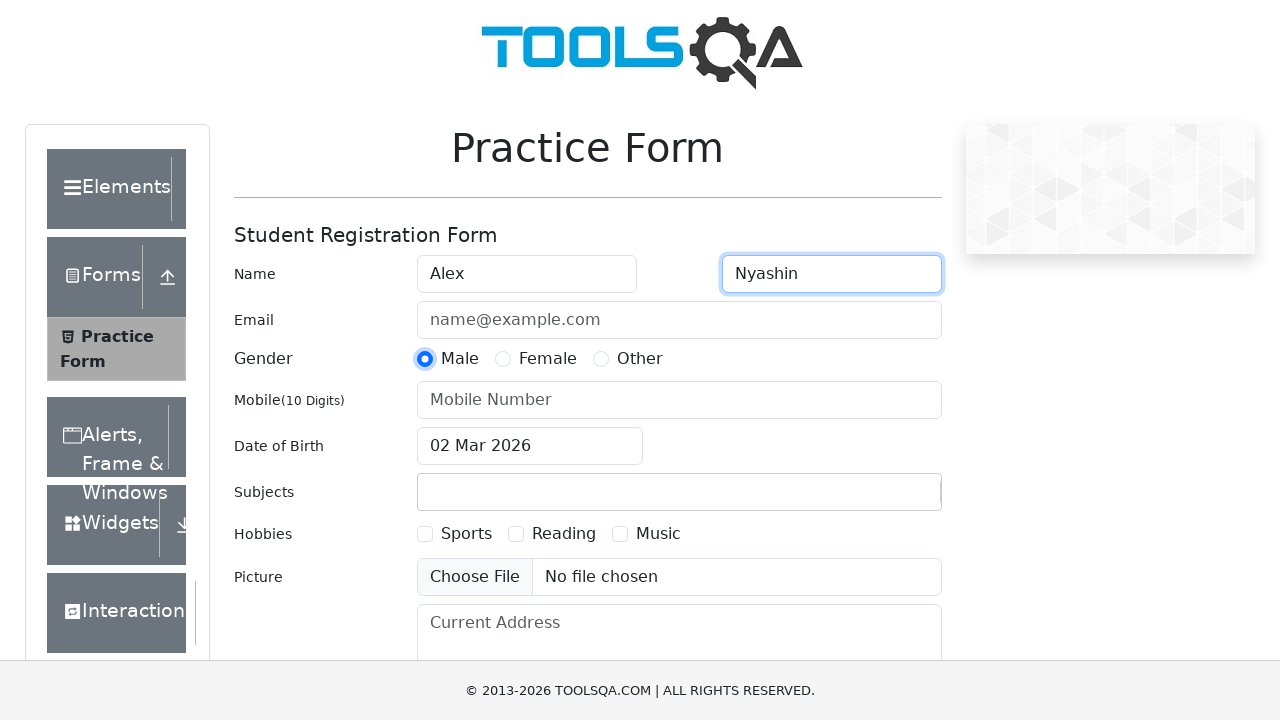

Filled mobile number field with '8905478547' on #userNumber
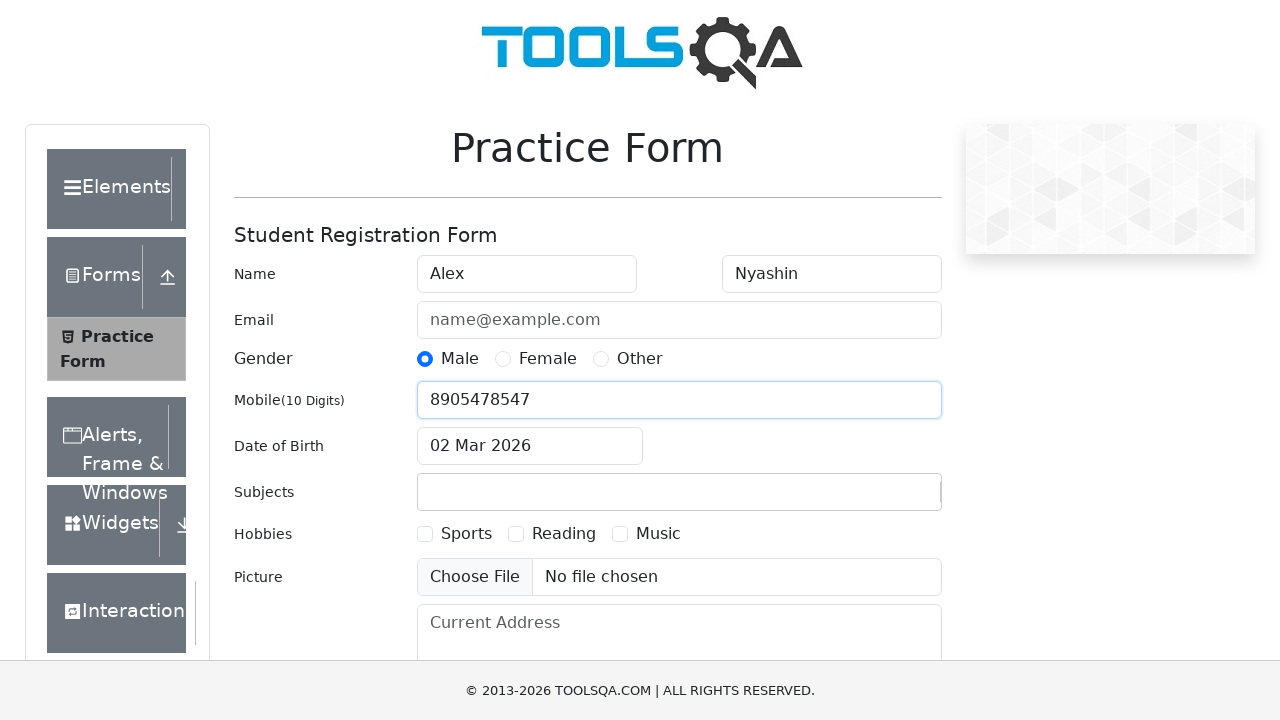

Opened date picker for birth date at (530, 446) on #dateOfBirthInput
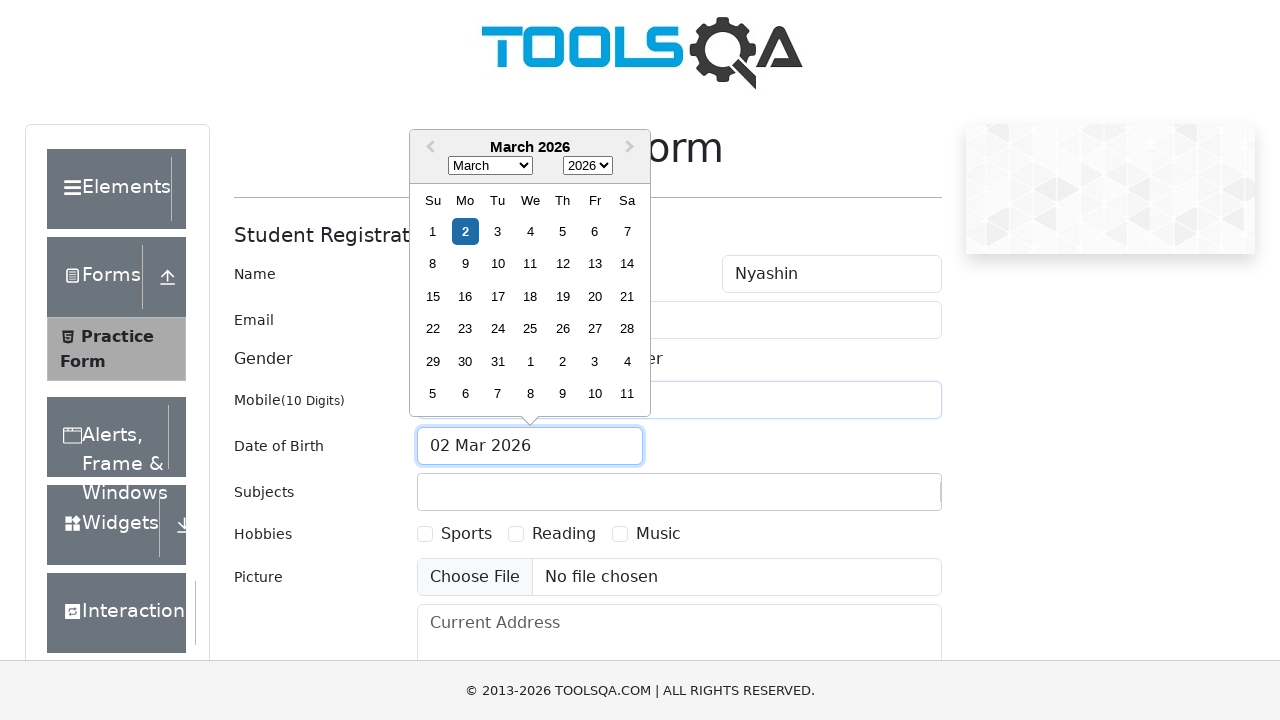

Selected year 1996 in date picker on .react-datepicker__year-select
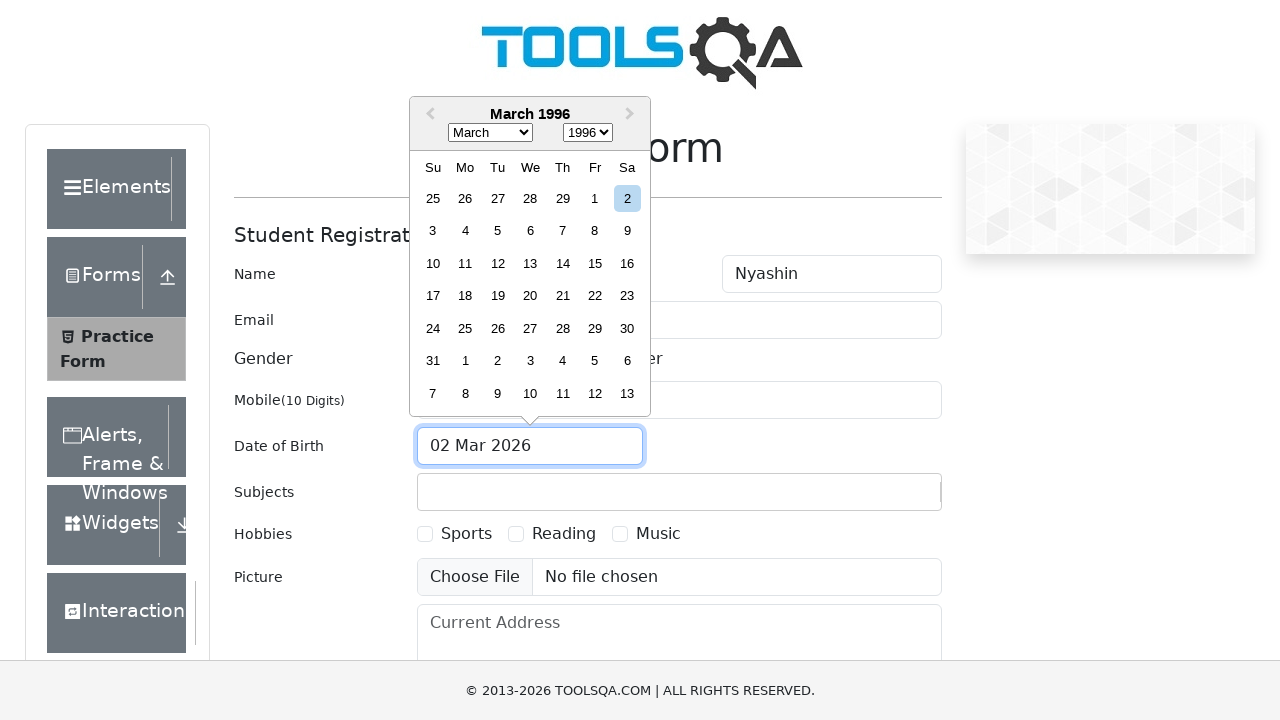

Selected month July (index 6) in date picker on .react-datepicker__month-select
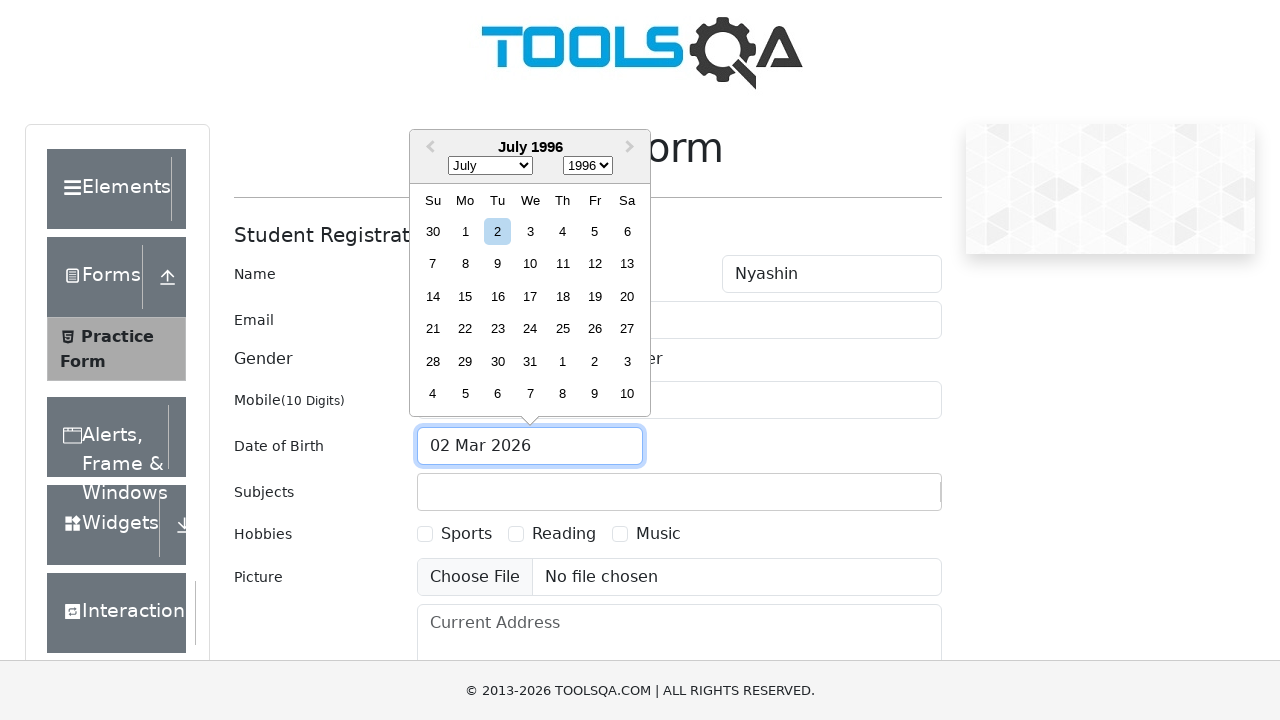

Selected day 7 in date picker at (433, 264) on .react-datepicker__day--007:not(.react-datepicker__day--outside-month)
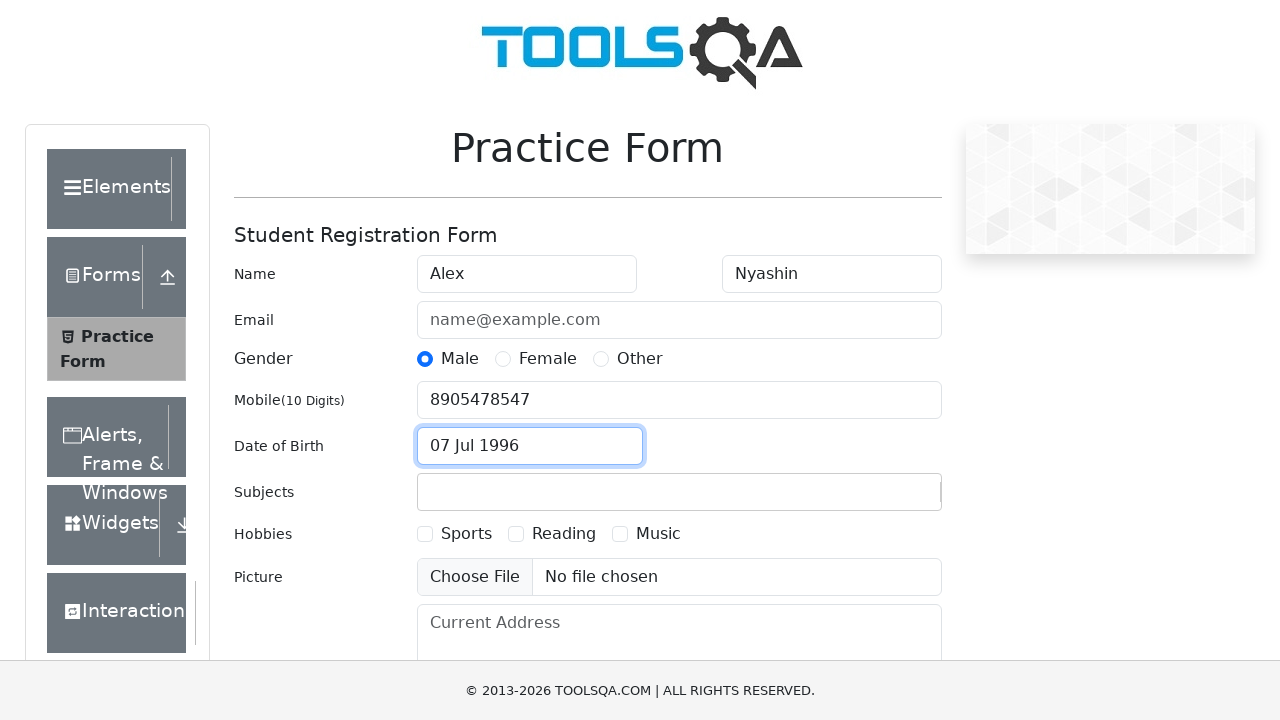

Clicked submit button to submit form at (885, 499) on #submit
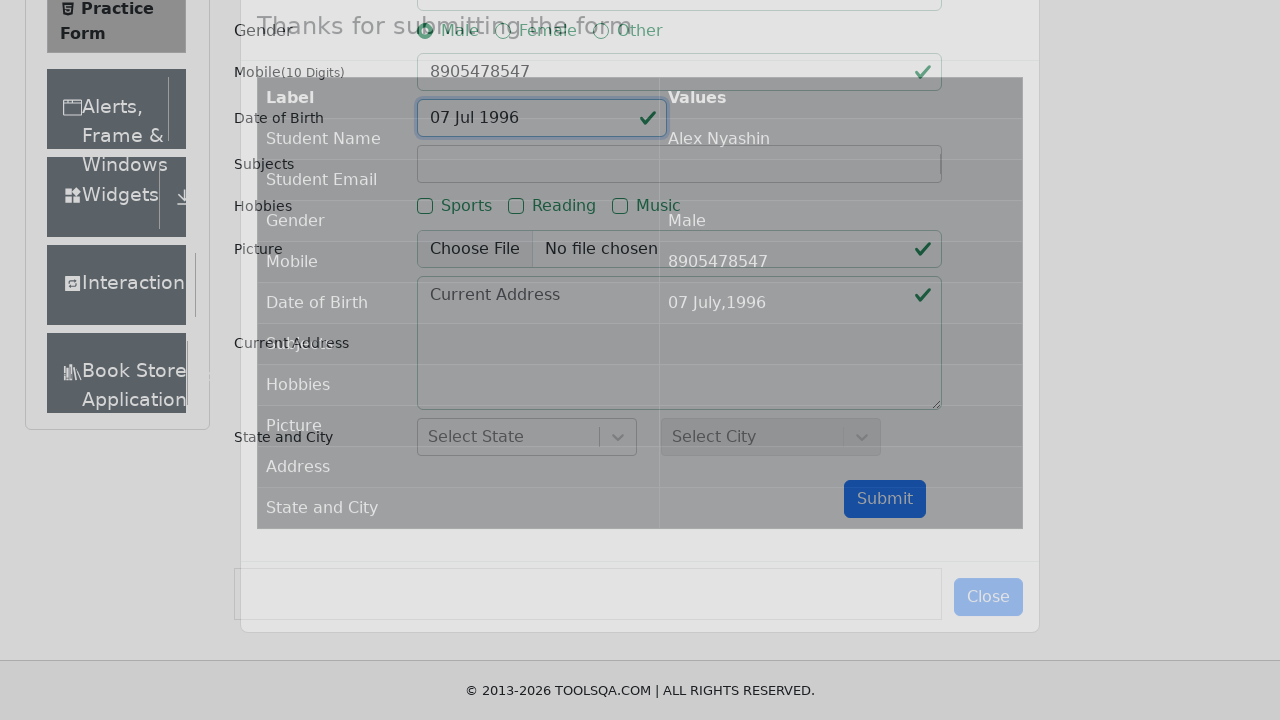

Submission modal appeared with results
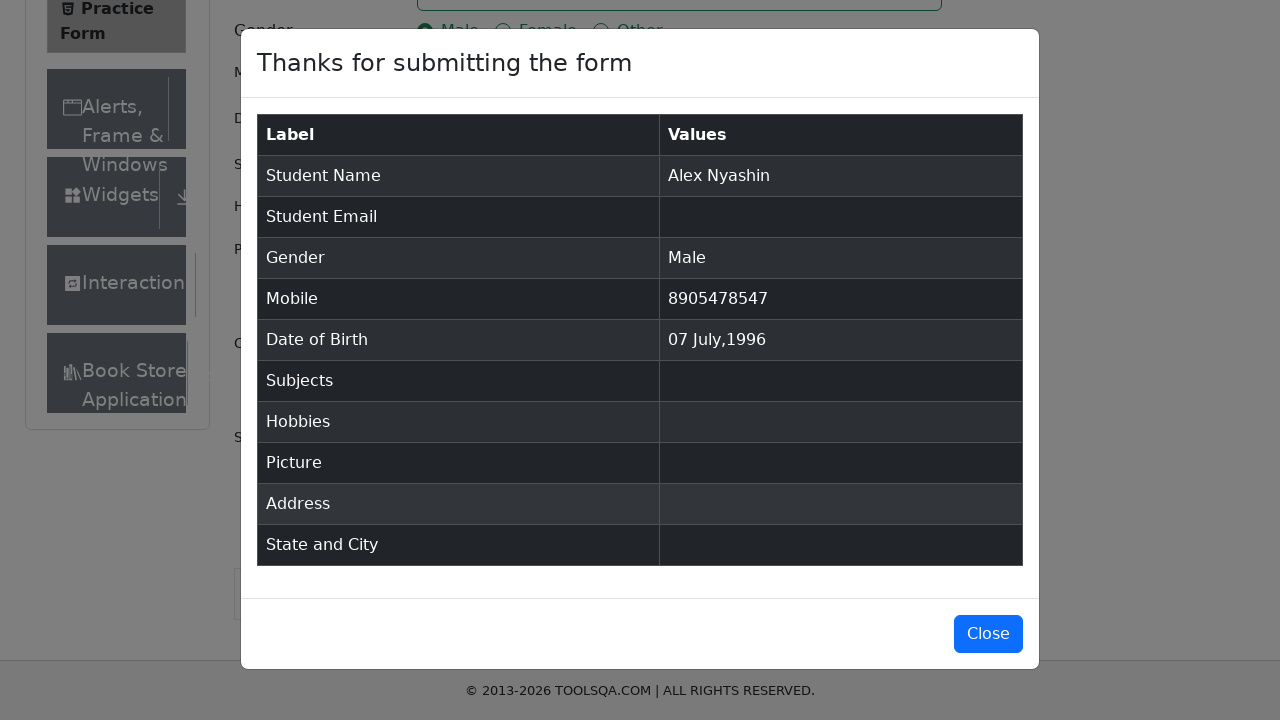

Verified submitted form contains 'Alex Nyashin'
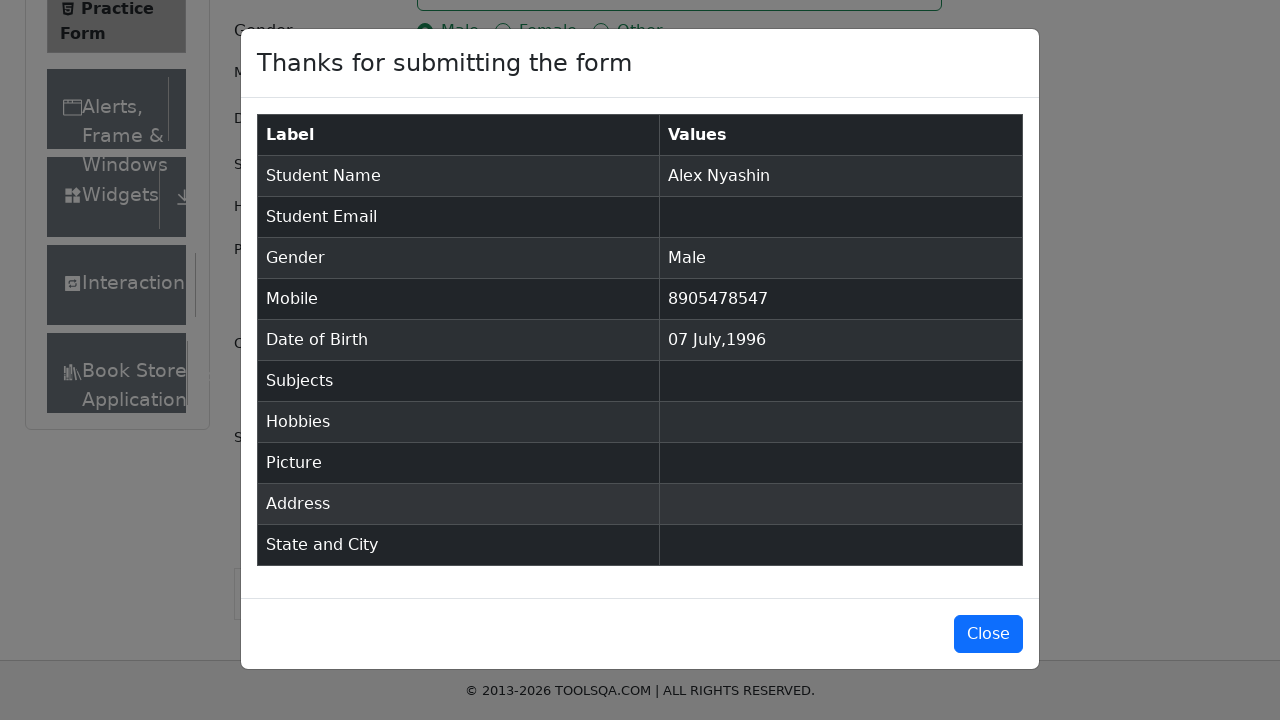

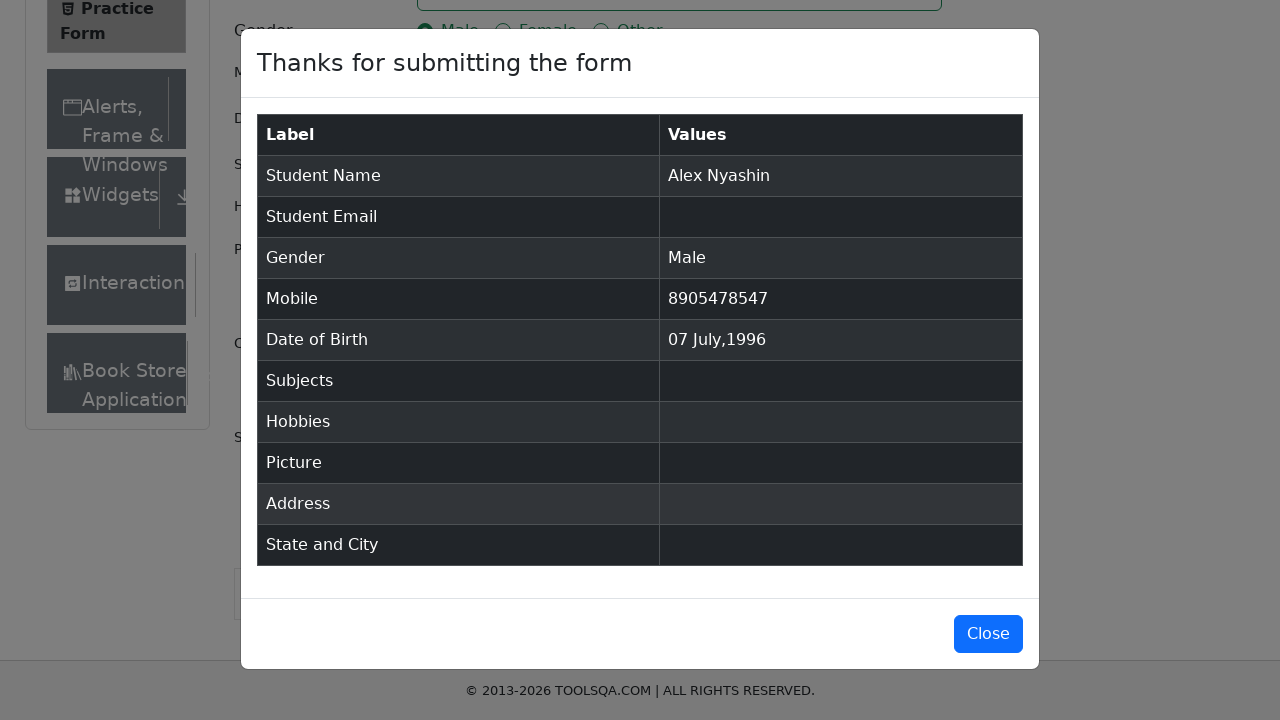